Tests a registration form by filling in personal information fields (first name, last name, email, phone, address) and submitting the form

Starting URL: http://suninjuly.github.io/registration1.html

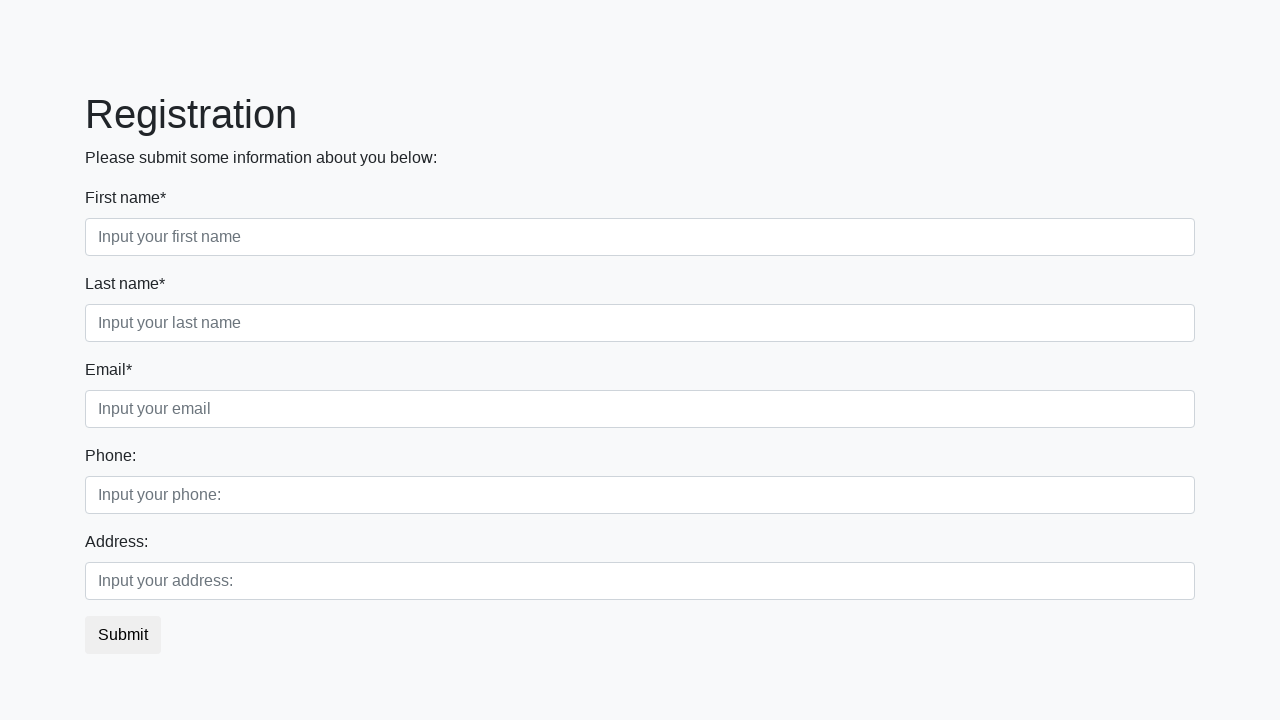

Filled first name field with 'Ivan' on [placeholder='Input your first name']
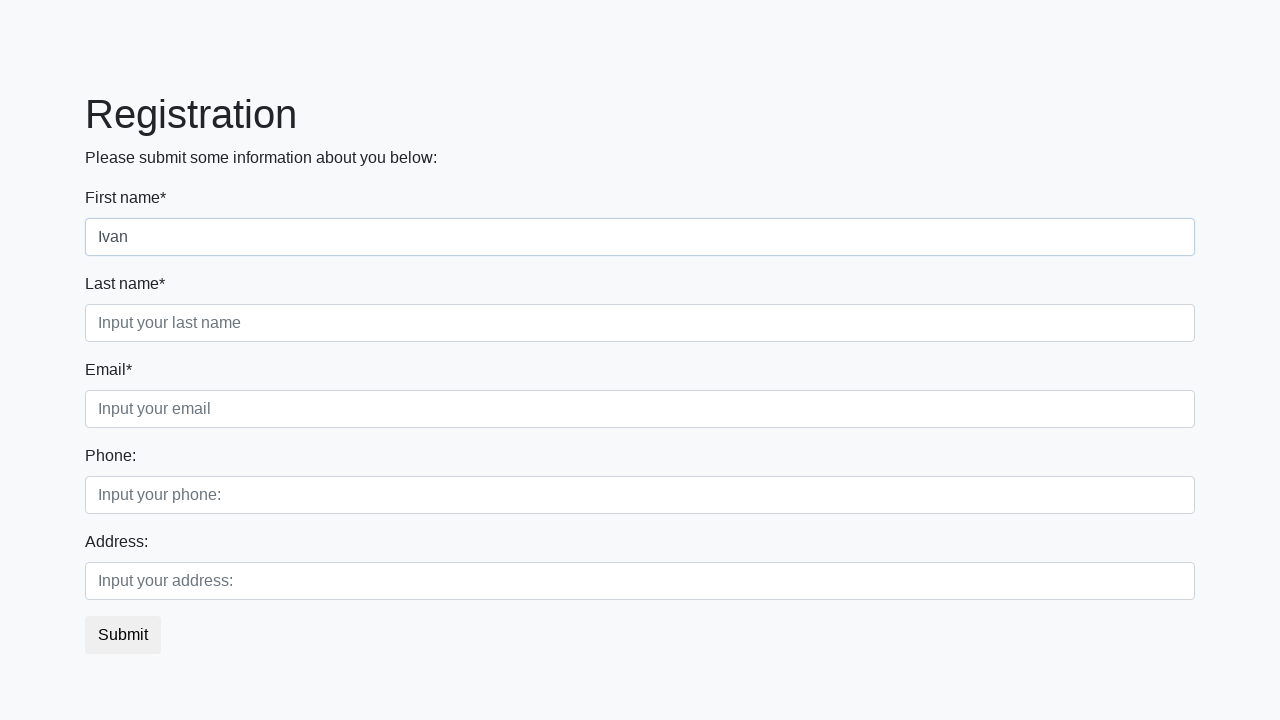

Filled last name field with 'Ivanov' on [placeholder='Input your last name']
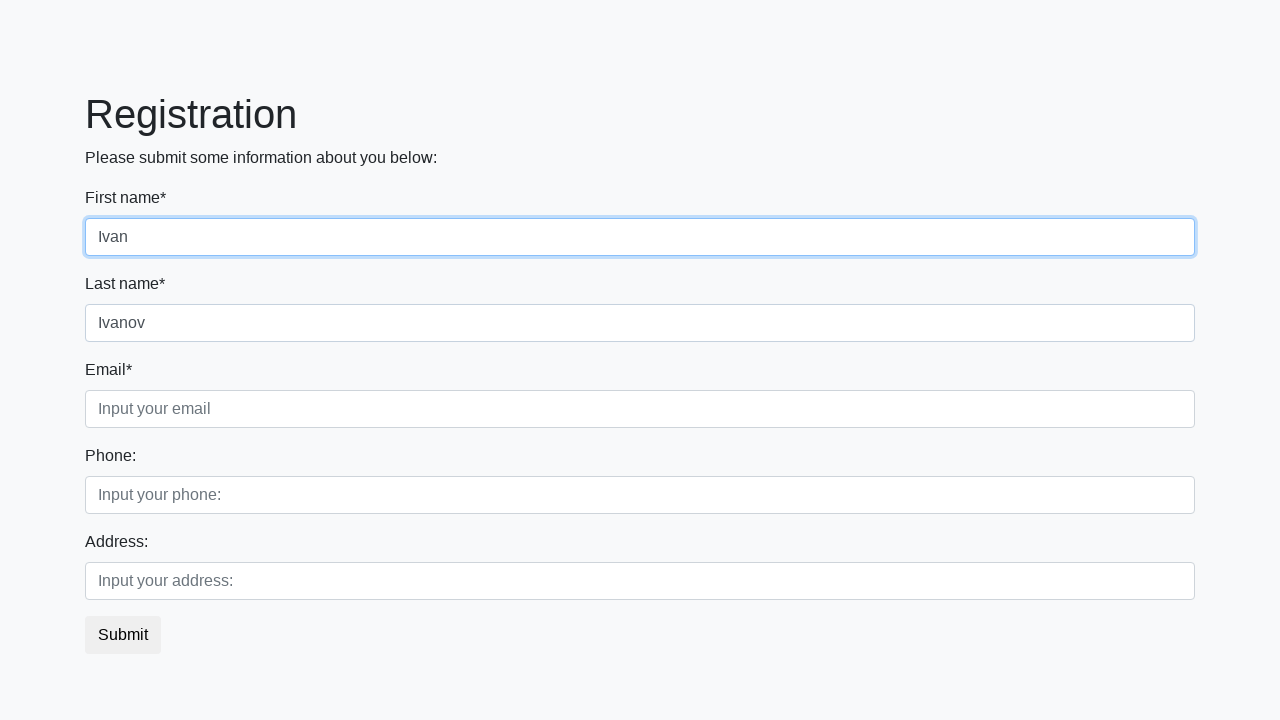

Filled email field with 'ivan.petrov@mail.ru' on [placeholder='Input your email']
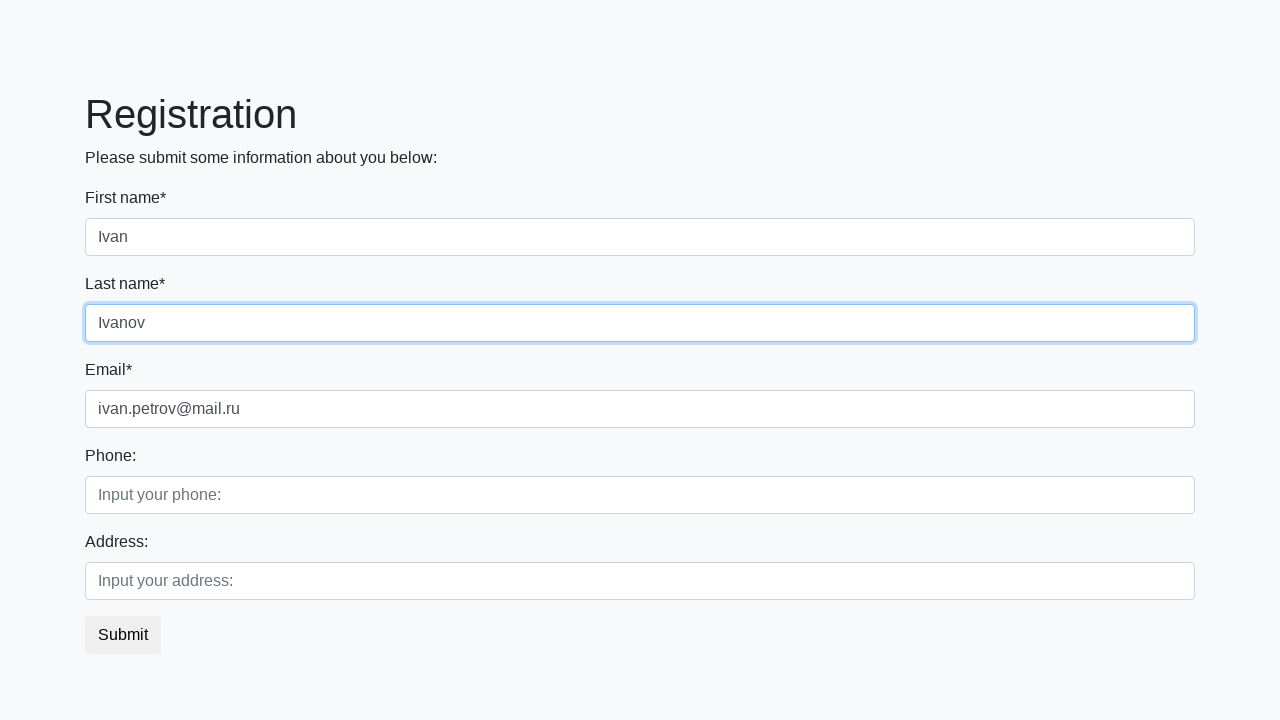

Filled phone field with '89221112222' on [placeholder='Input your phone:']
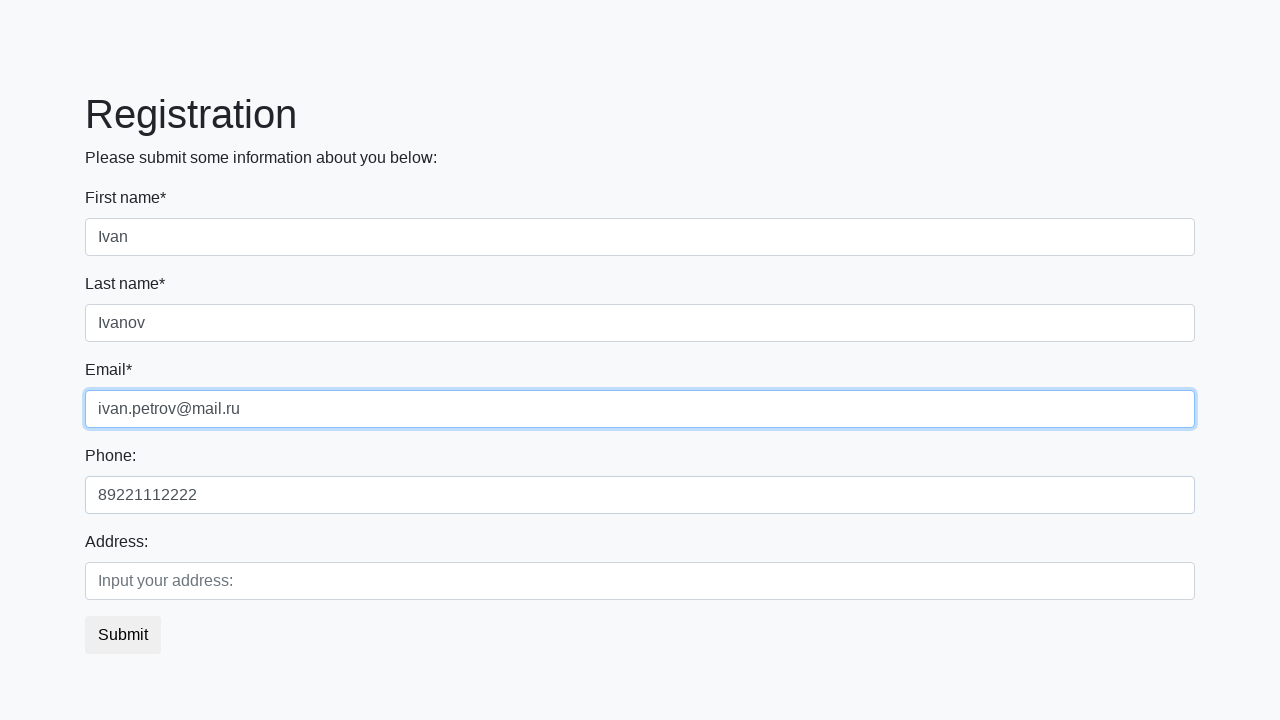

Filled address field with 'Russia' on [placeholder='Input your address:']
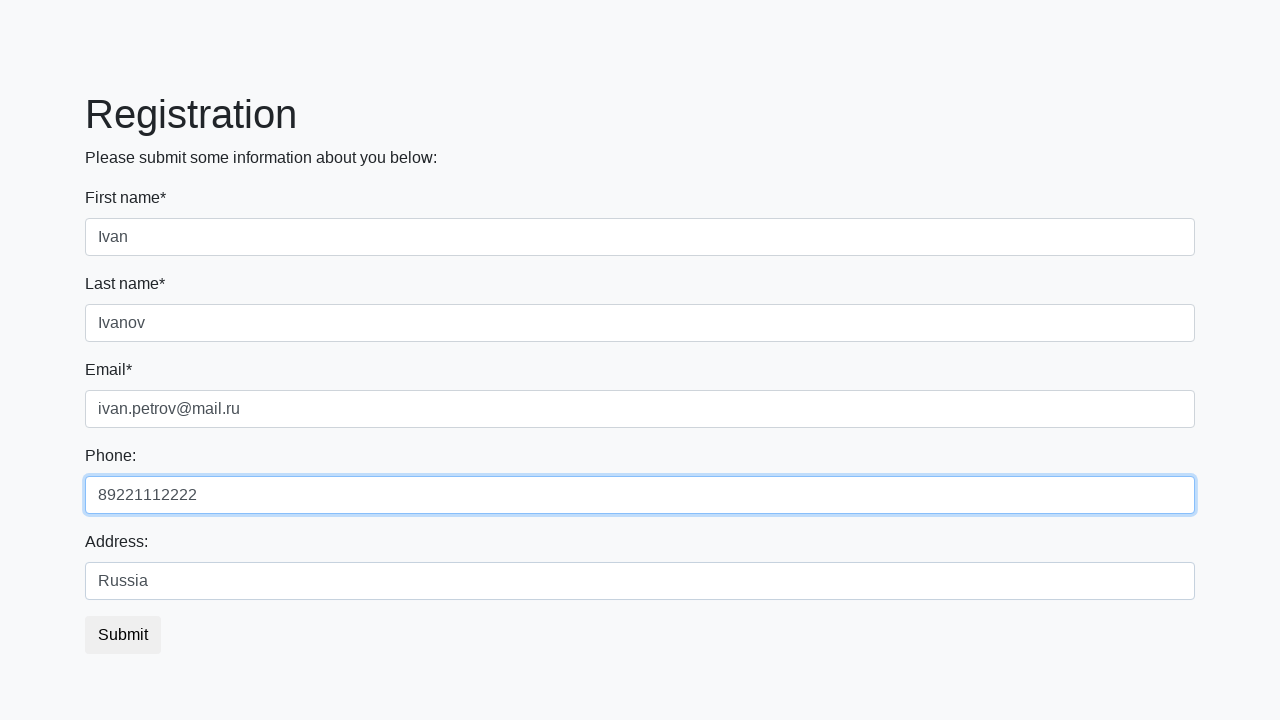

Clicked submit button to submit the registration form at (123, 635) on .btn.btn-default
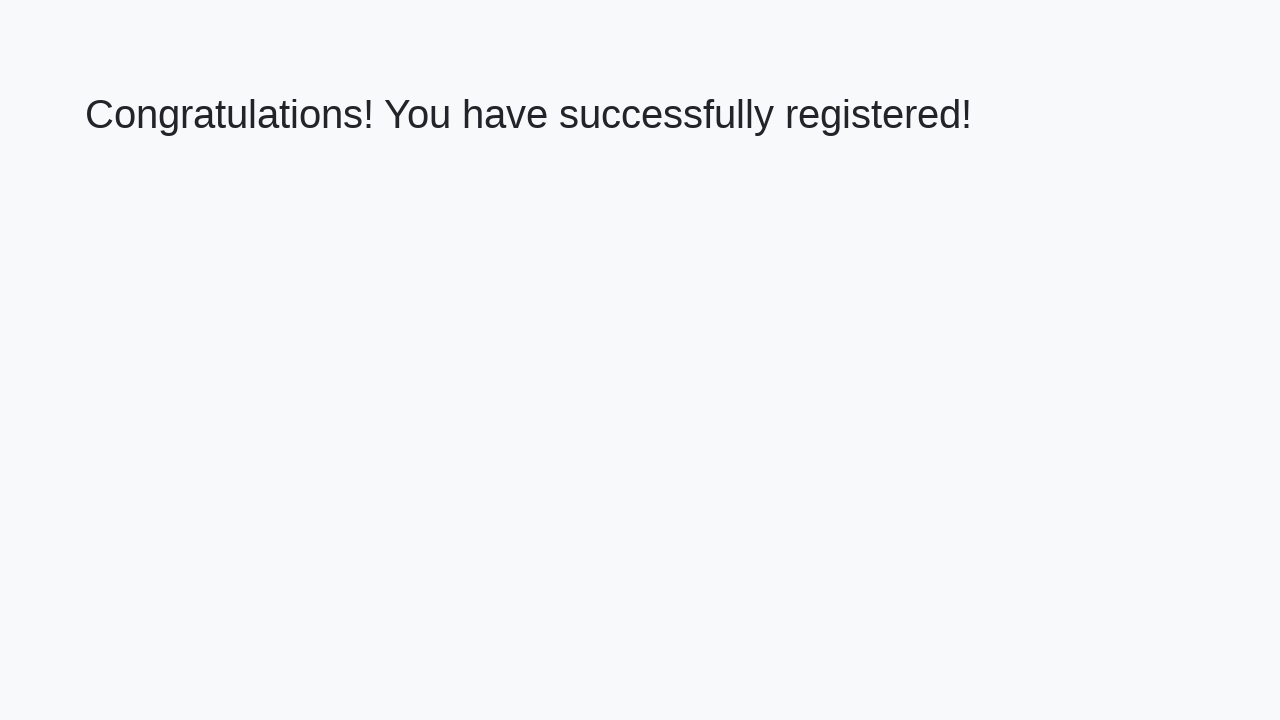

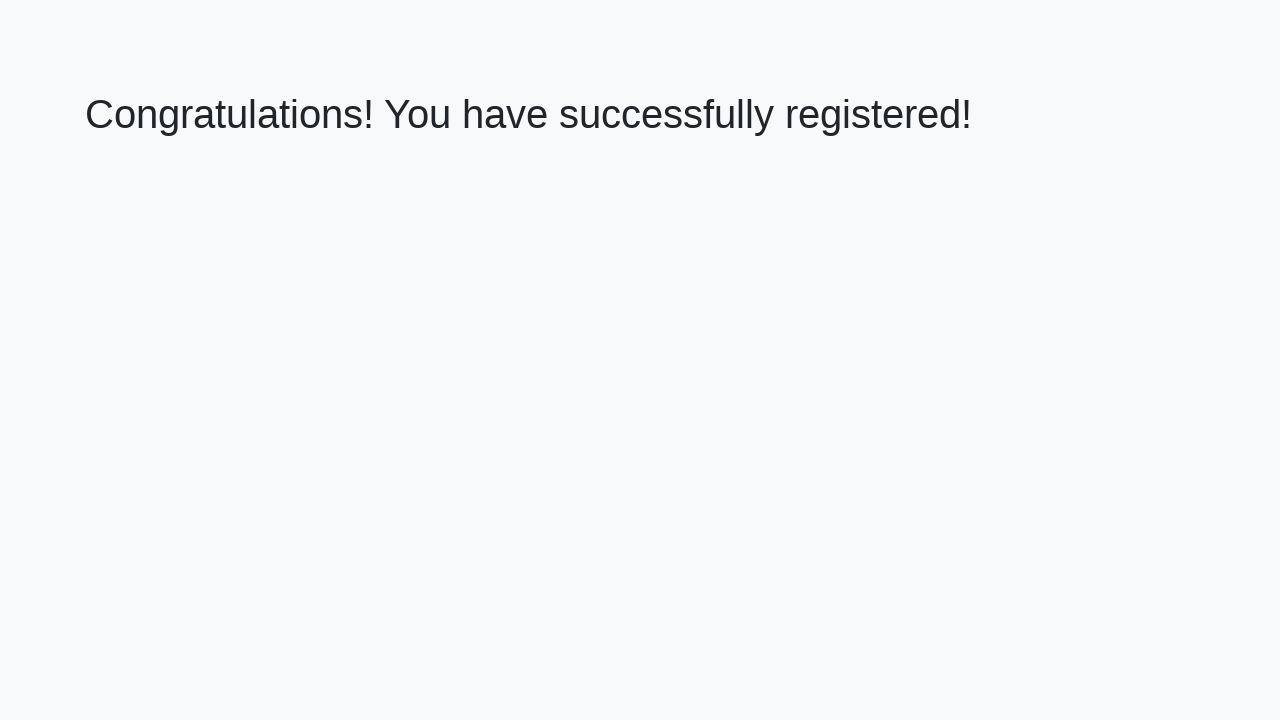